Navigates to Digikala (Iranian e-commerce website) homepage and waits for the page to load

Starting URL: https://www.digikala.com/

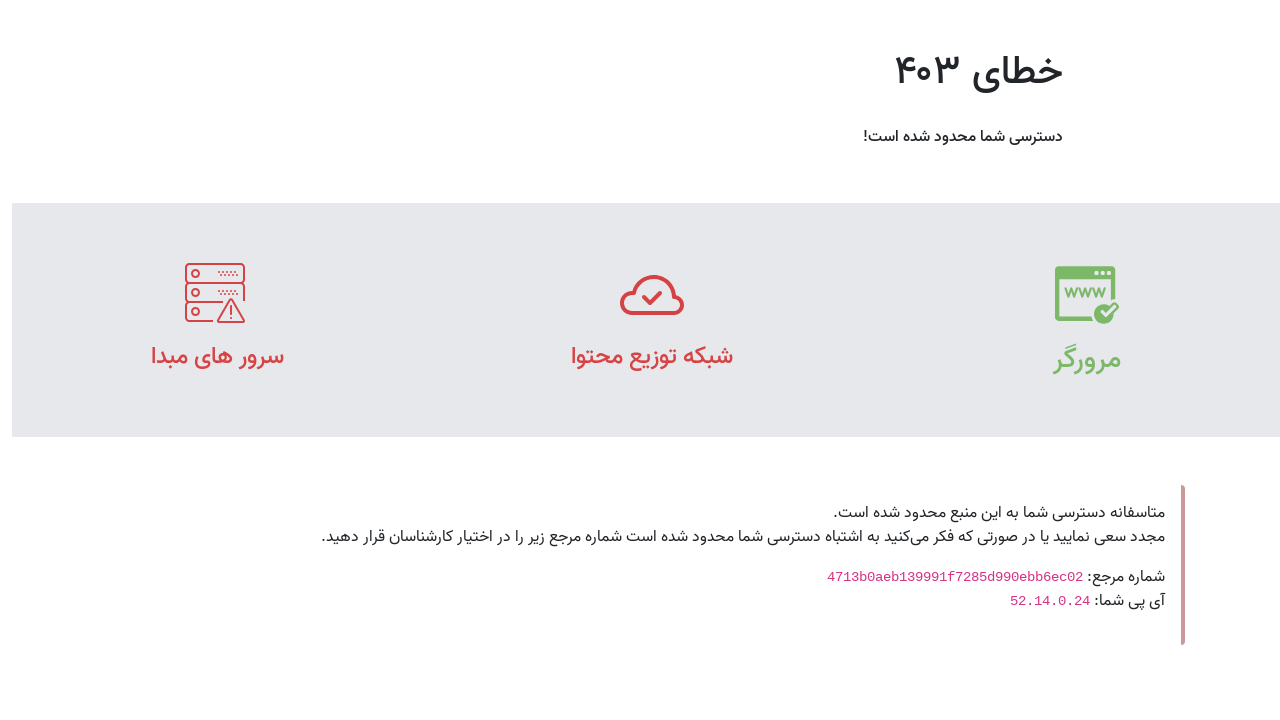

Navigated to Digikala homepage
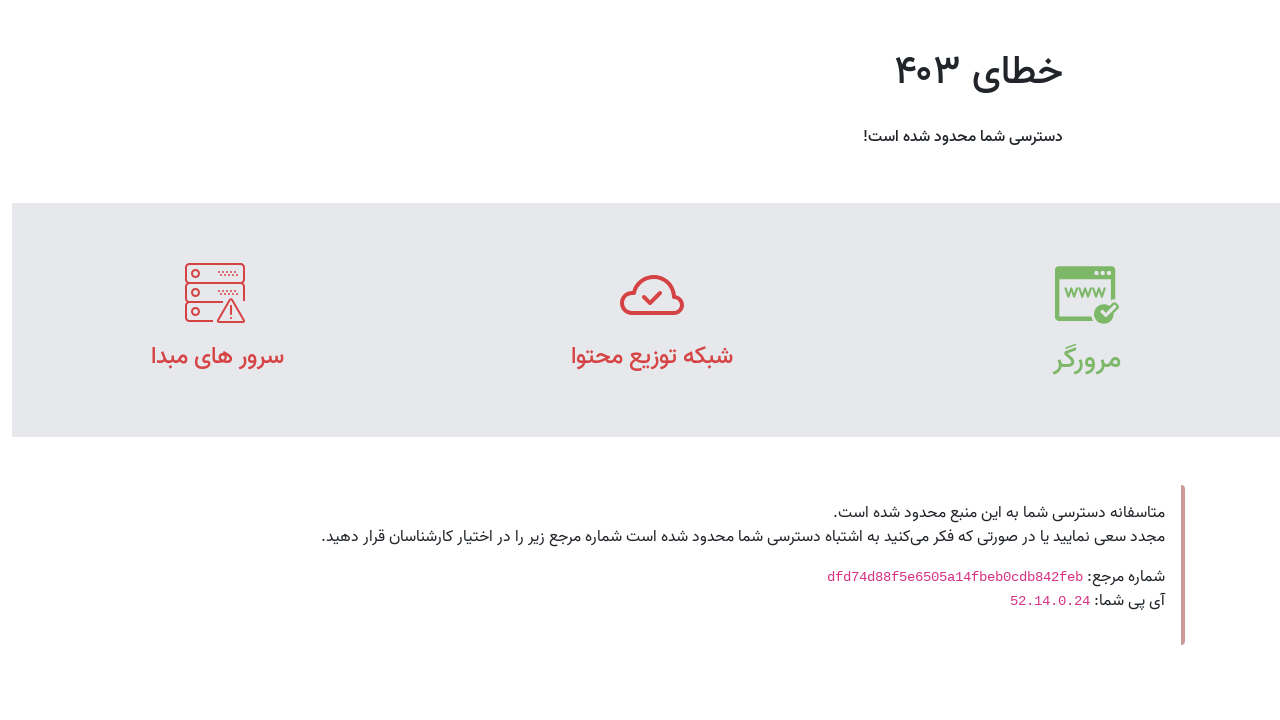

Page fully loaded with networkidle state
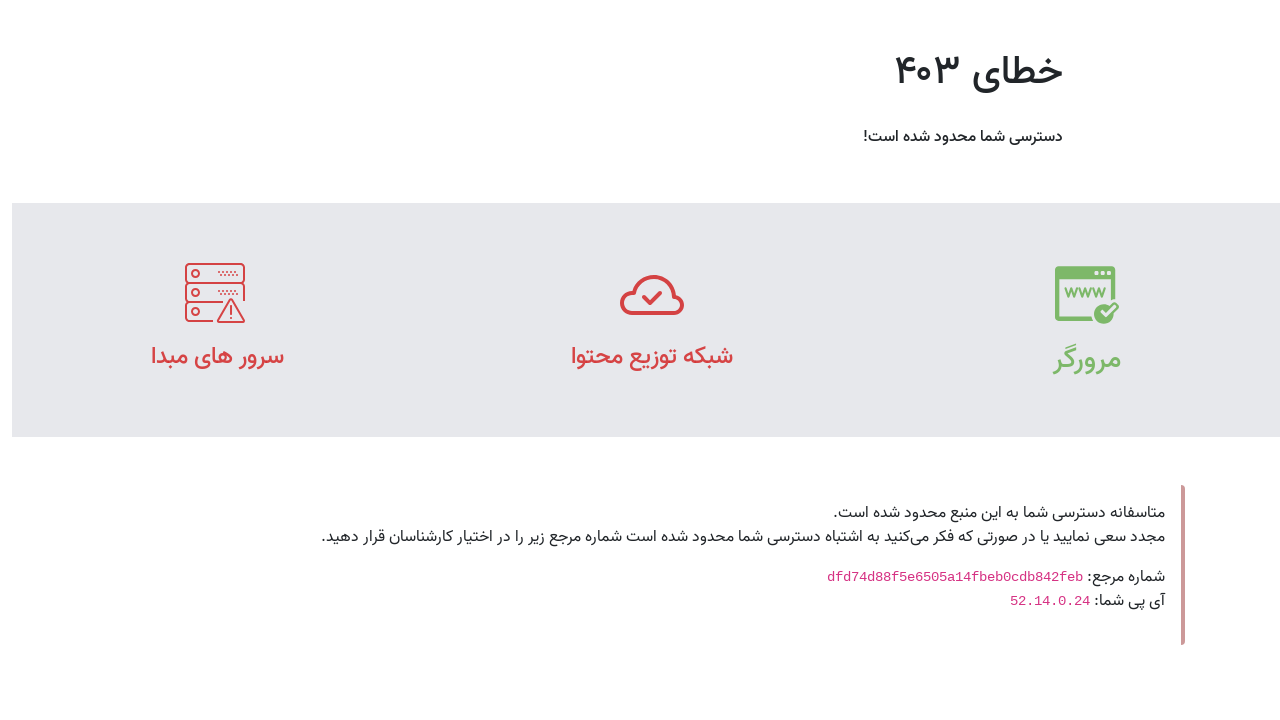

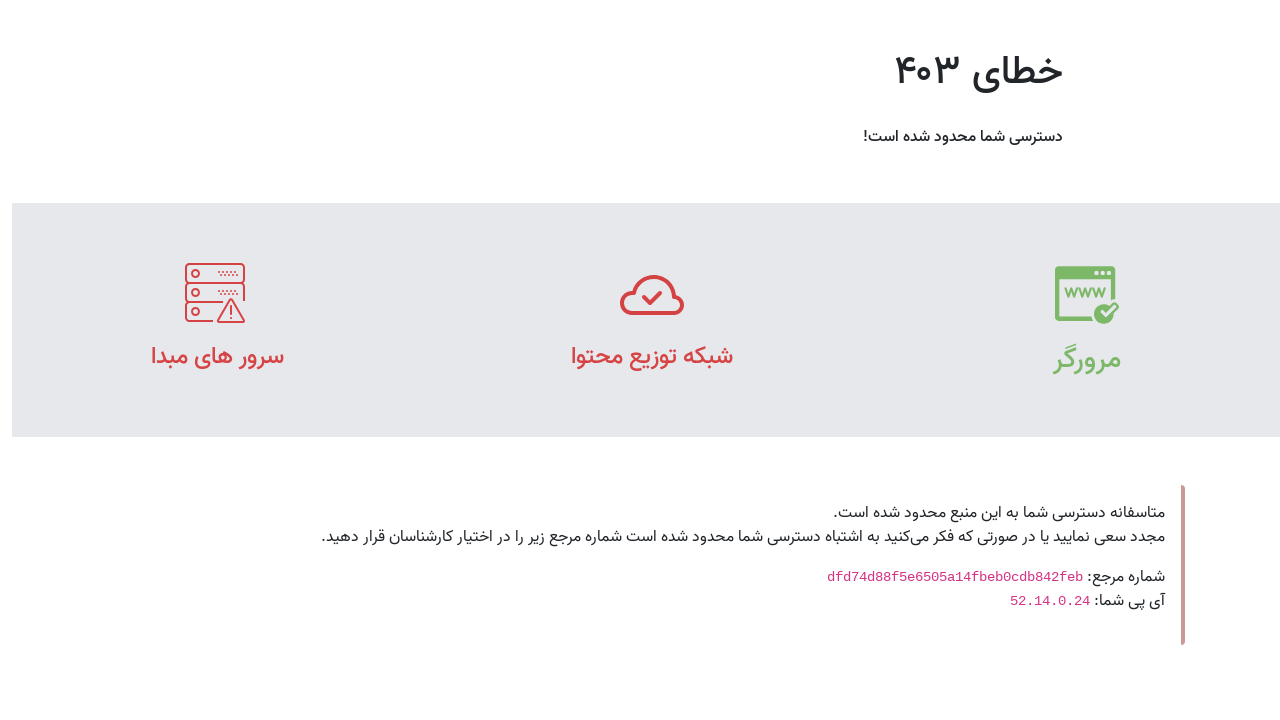